Navigates to an IBM X-Force vulnerability page and verifies that the key vulnerability information sections (title, details, description, and subsections) are present and loaded.

Starting URL: https://exchange.xforce.ibmcloud.com/vulnerabilities/83347

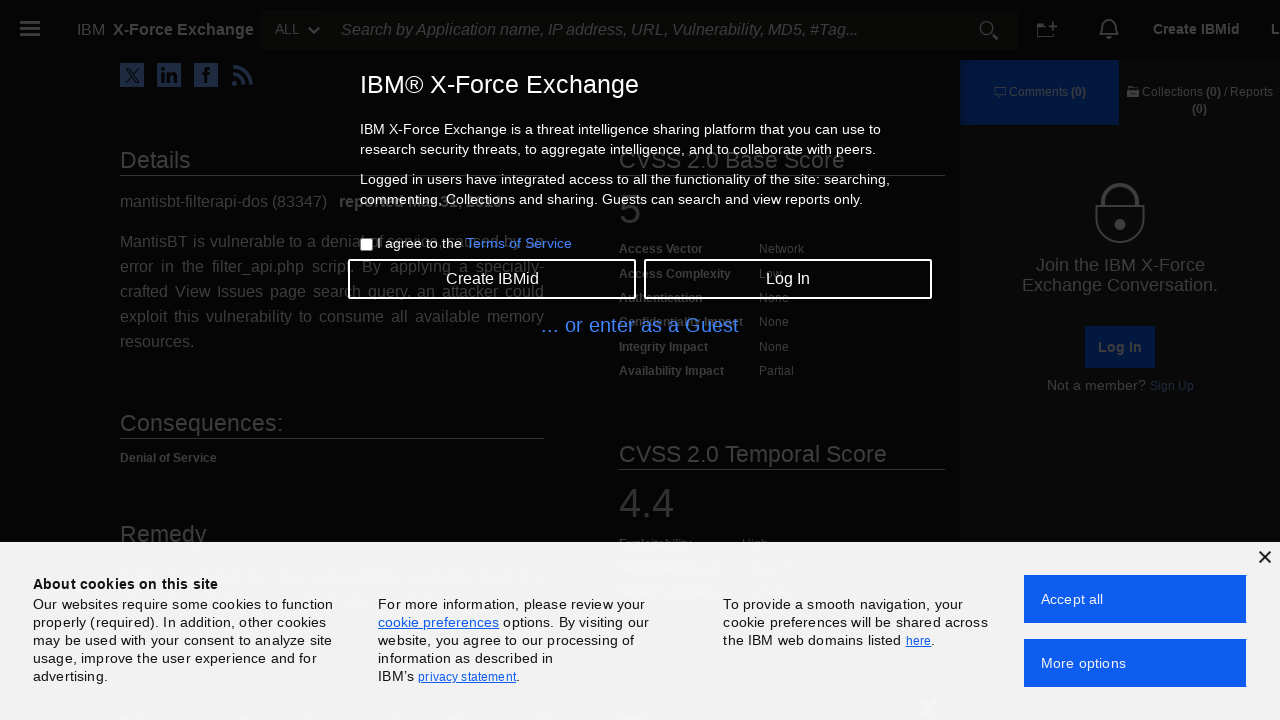

Navigated to IBM X-Force vulnerability page for CVE-83347
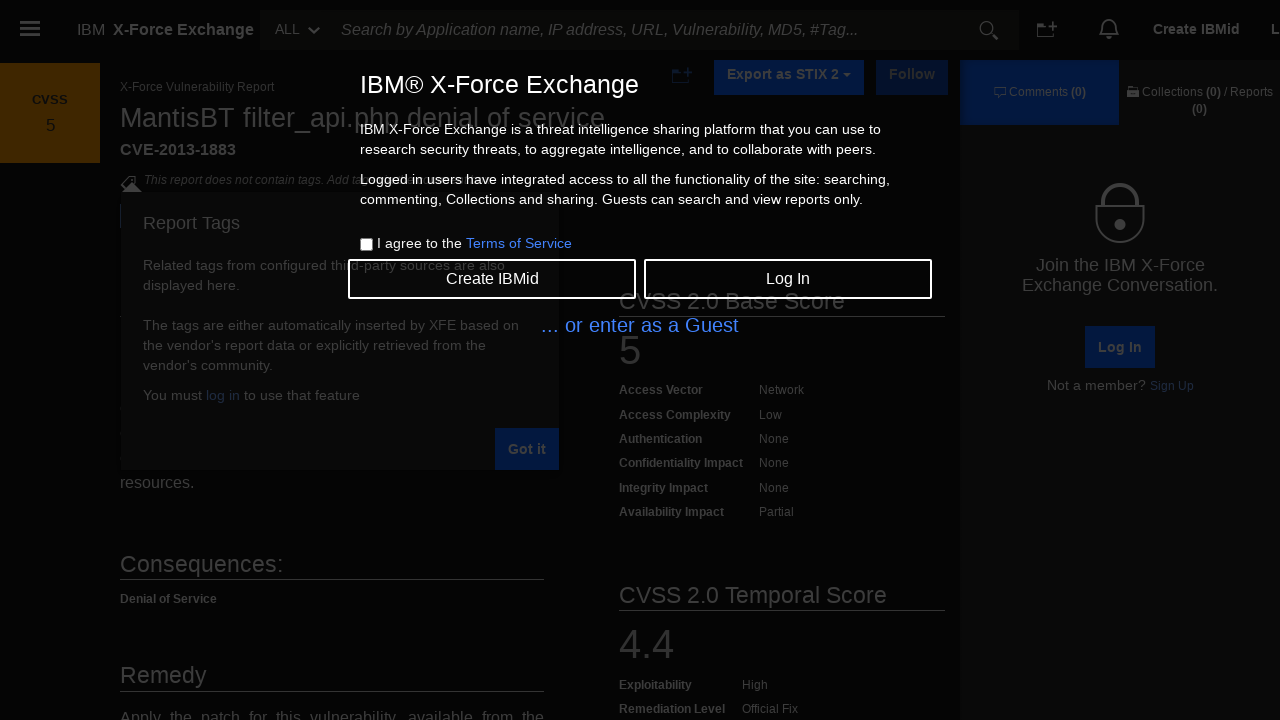

Search results container loaded
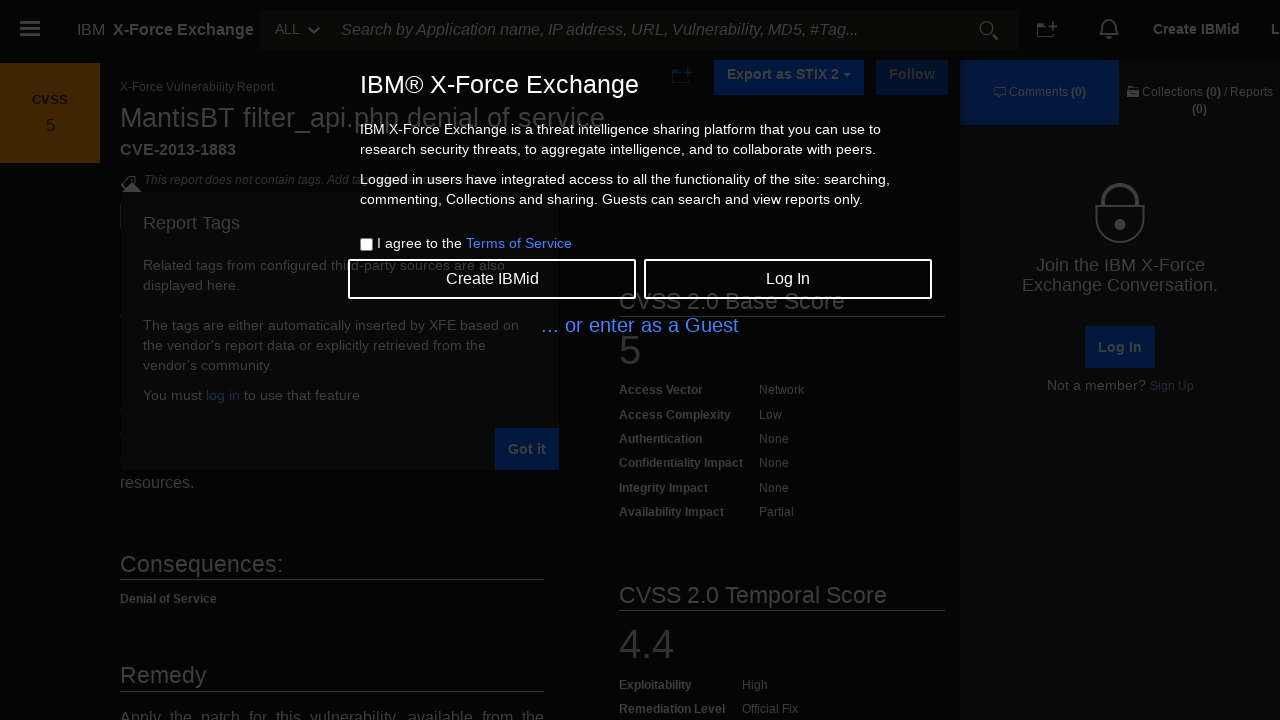

Vulnerability report title section is present
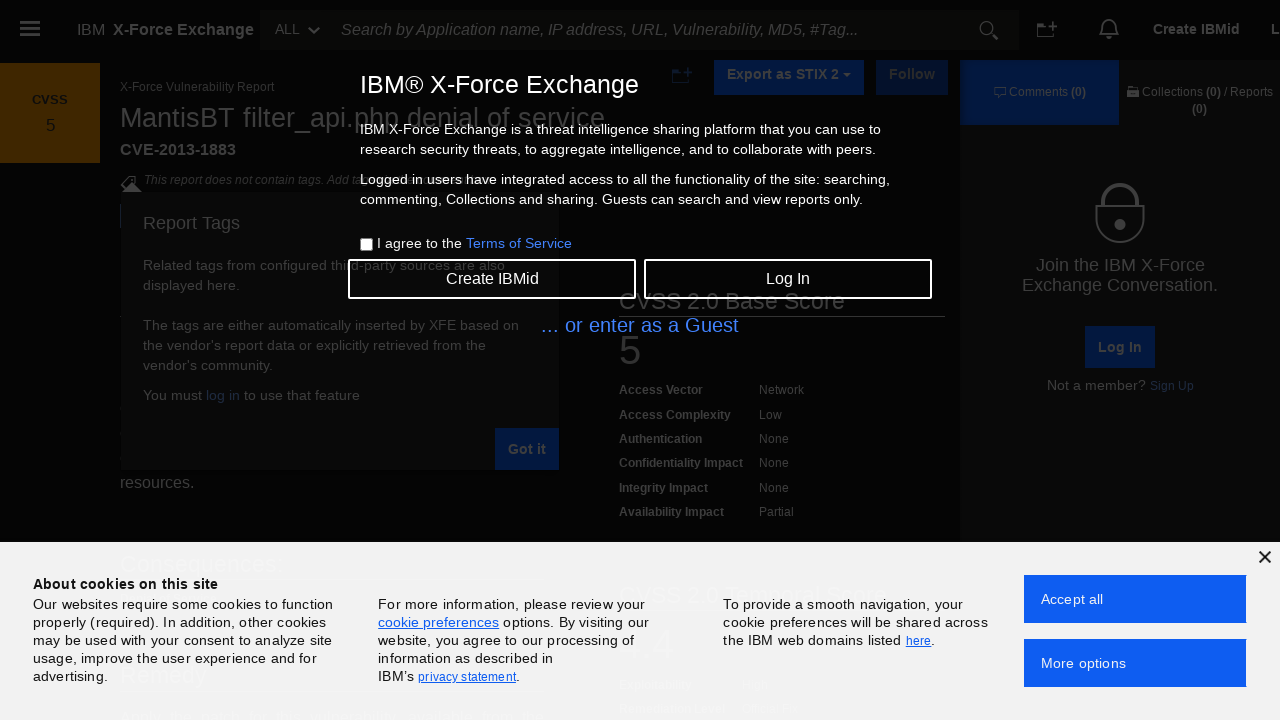

Details line section is present
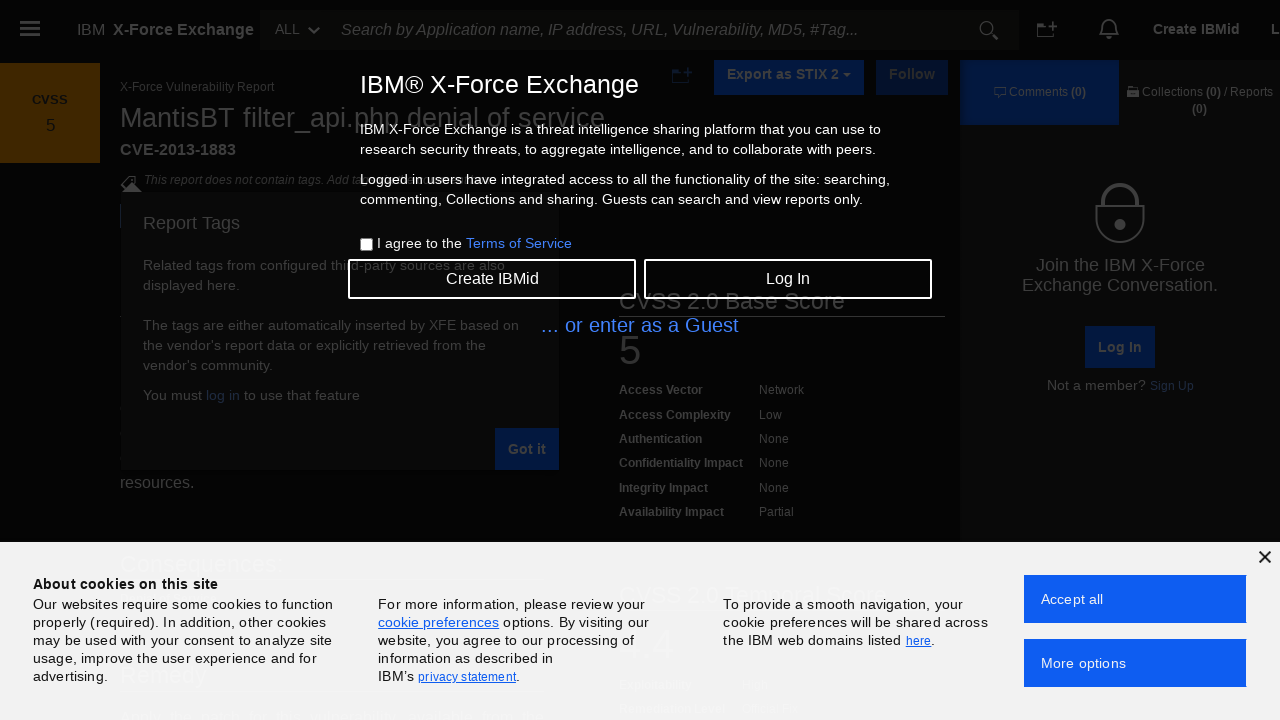

Description section is present
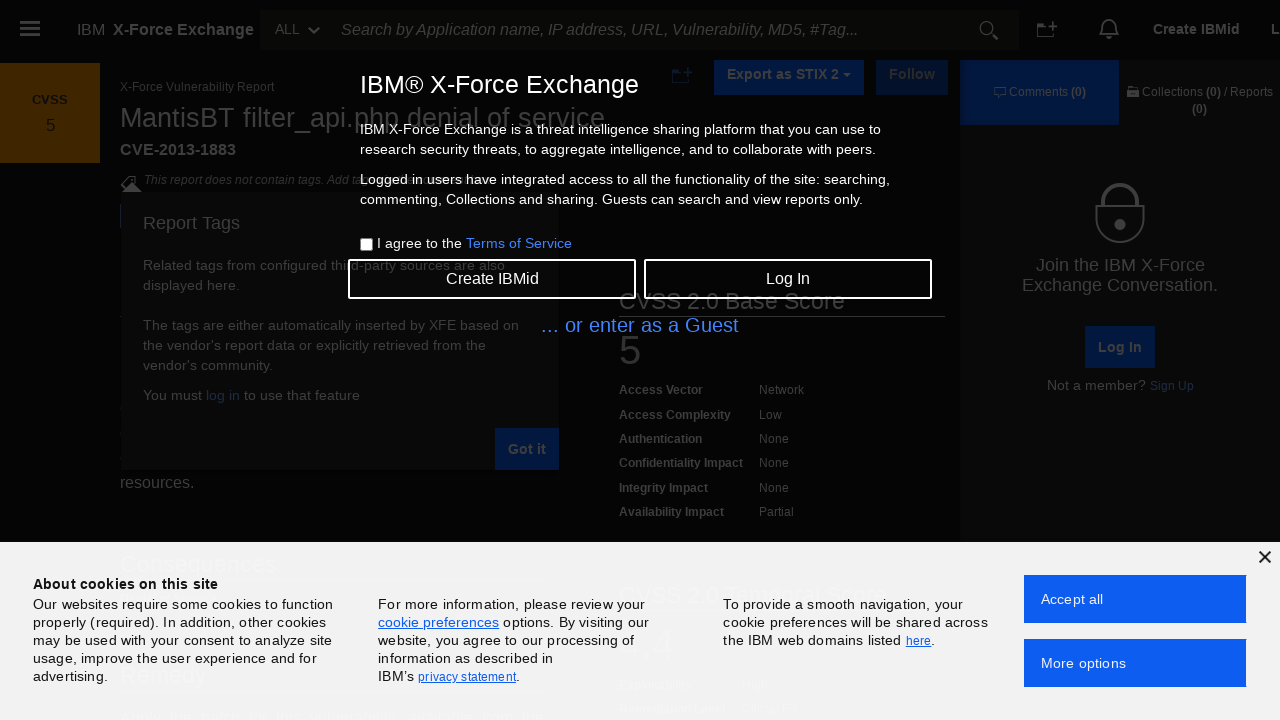

Detail subsections (consequences, remedy, parameters) are present
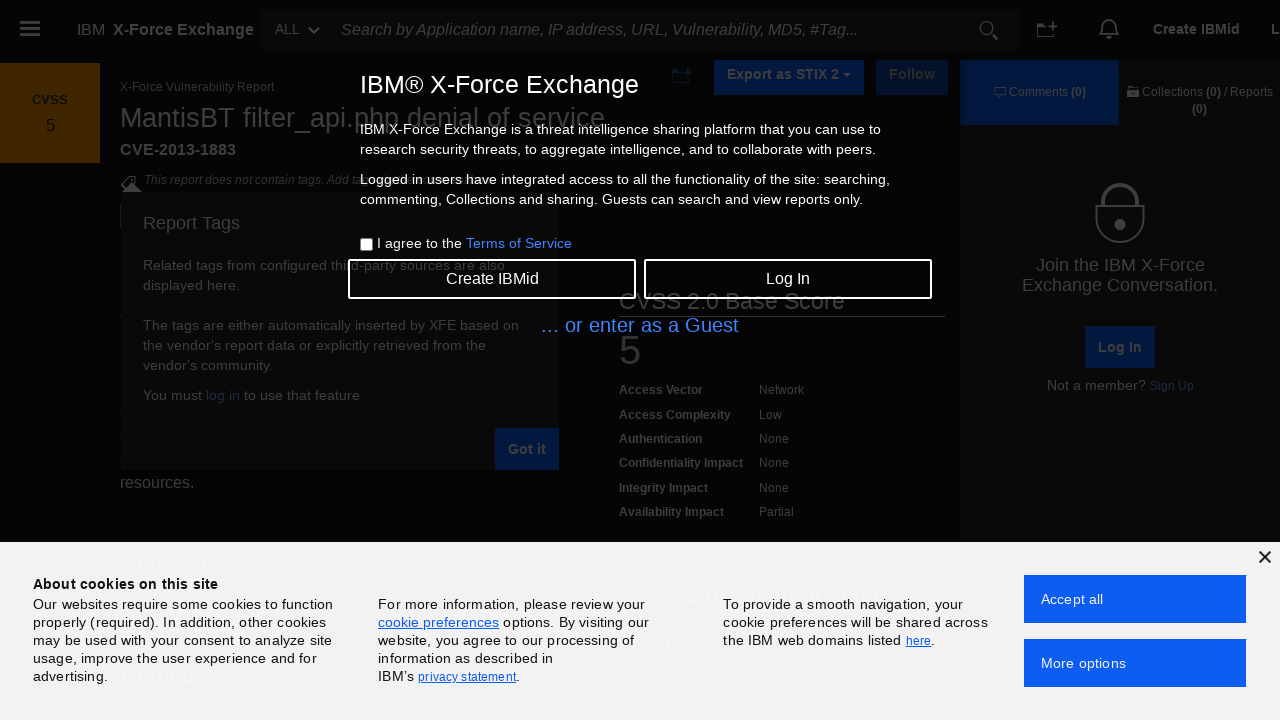

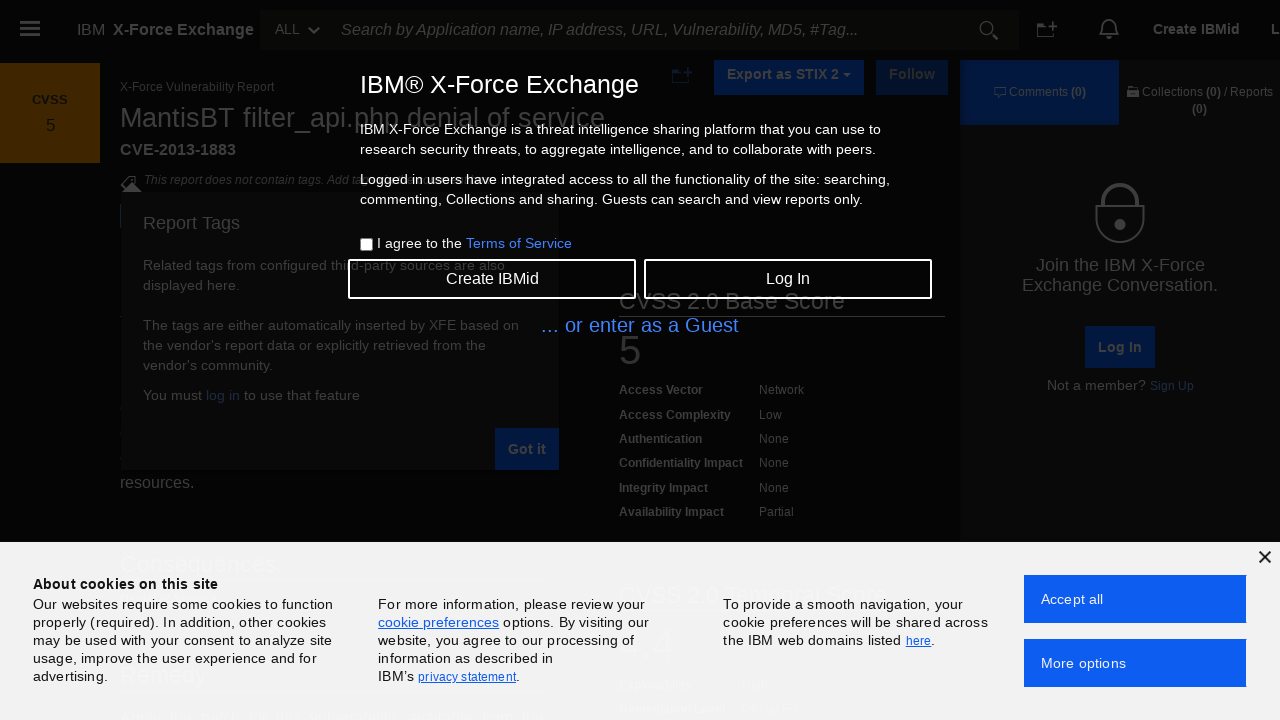